Navigates to Tasnet website and verifies the page title matches expected value

Starting URL: https://tasnet.uz

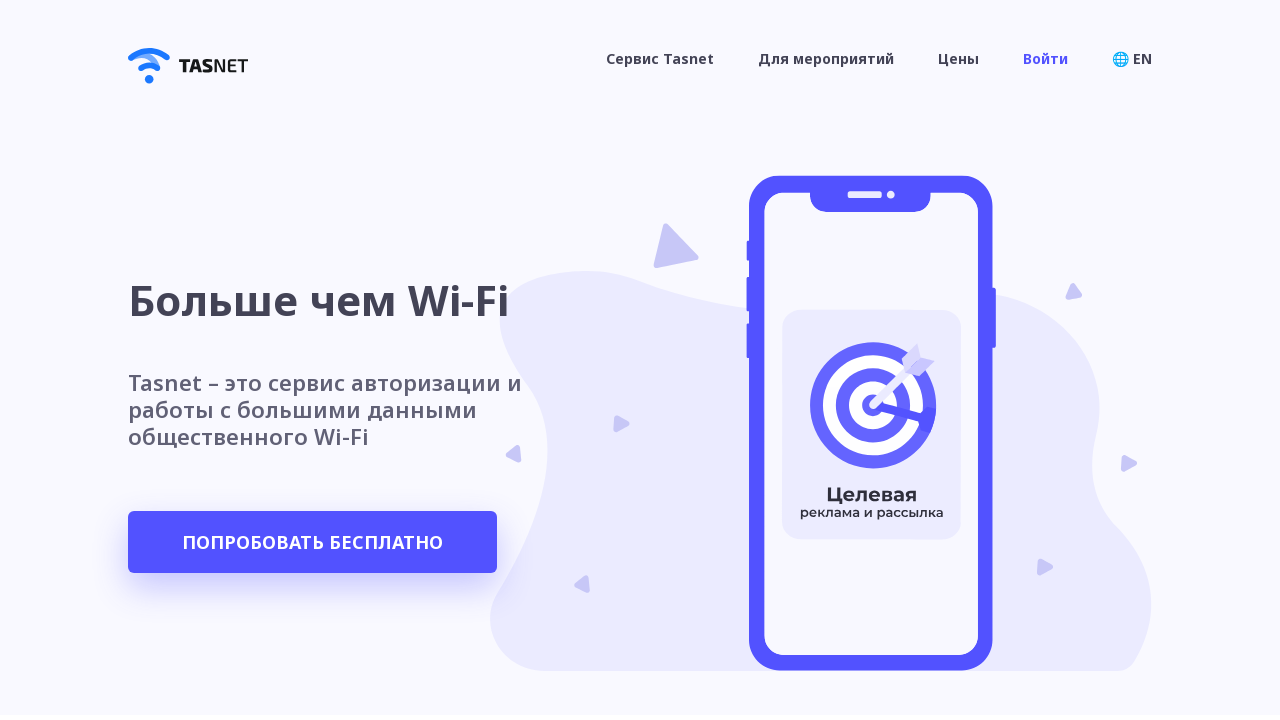

Waited for page to reach domcontentloaded state
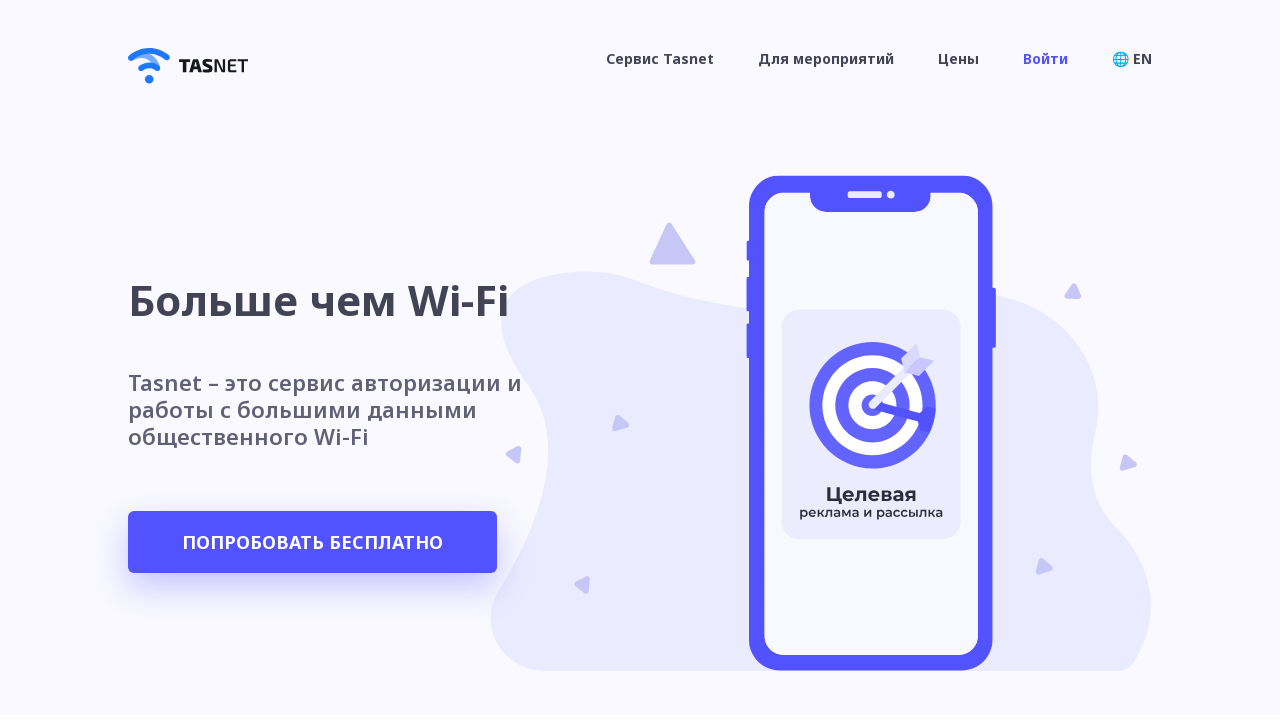

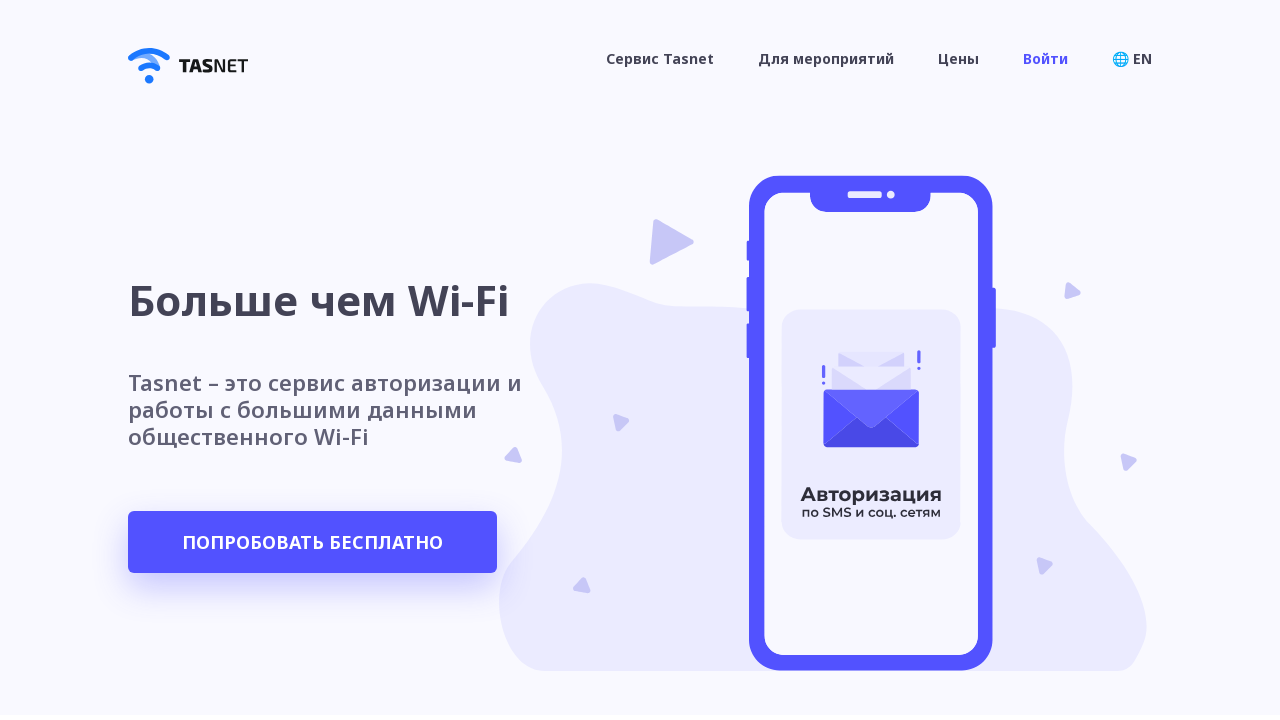